Navigates to the WebdriverIO website and executes JavaScript to dynamically add a div element and modify a body attribute, demonstrating DOM manipulation.

Starting URL: https://webdriver.io

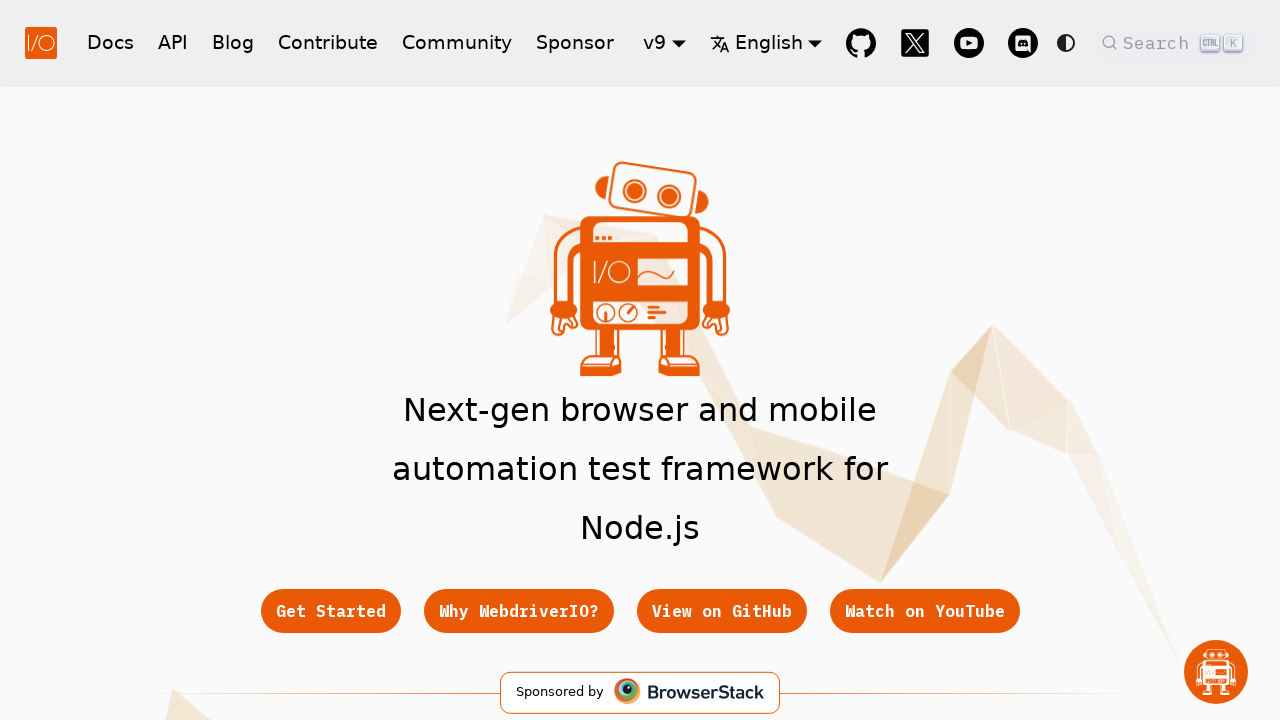

Waited for page to fully load (domcontentloaded)
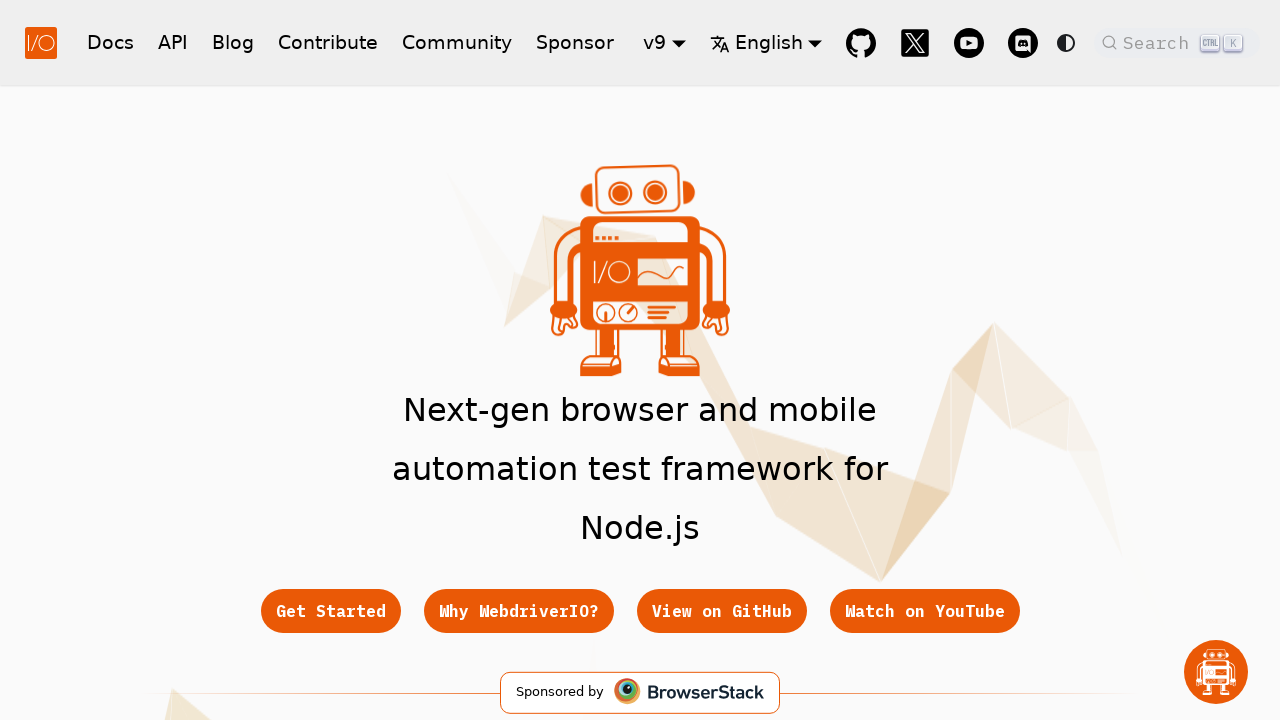

Executed JavaScript to dynamically add a new div element
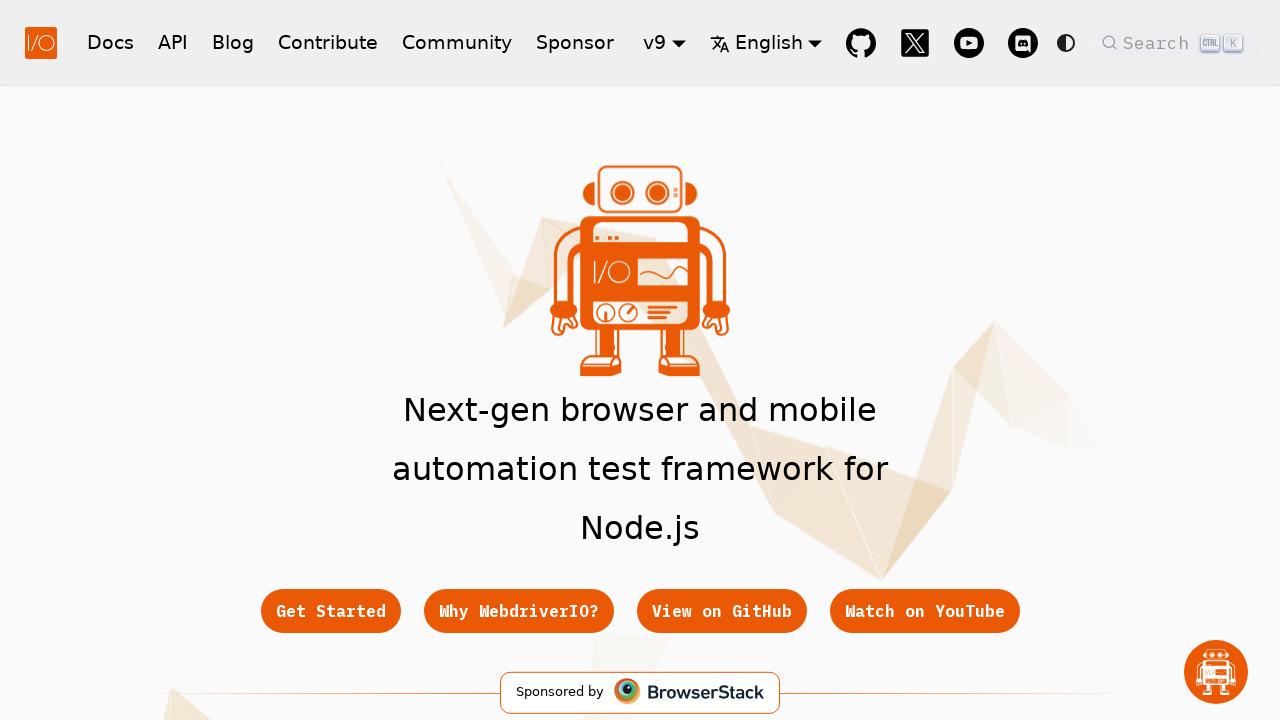

Executed JavaScript to modify body attribute (data-status='updated')
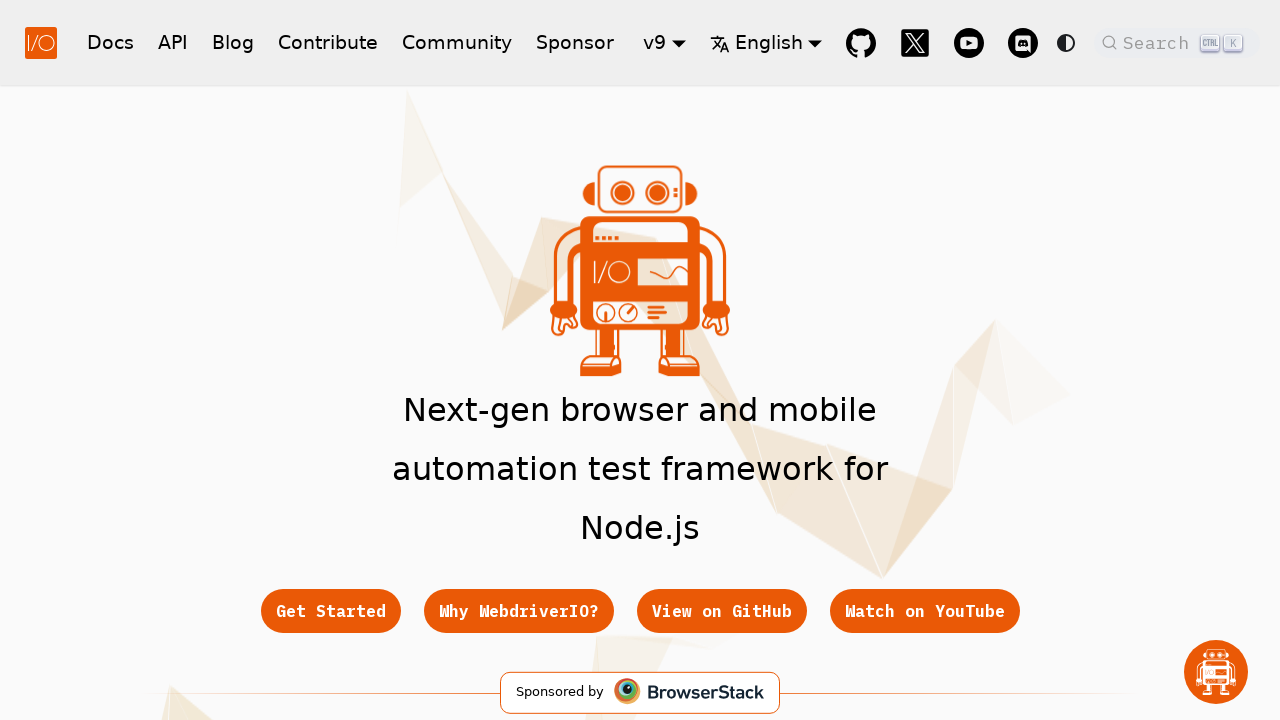

Waited 2000ms for DOM changes to take effect
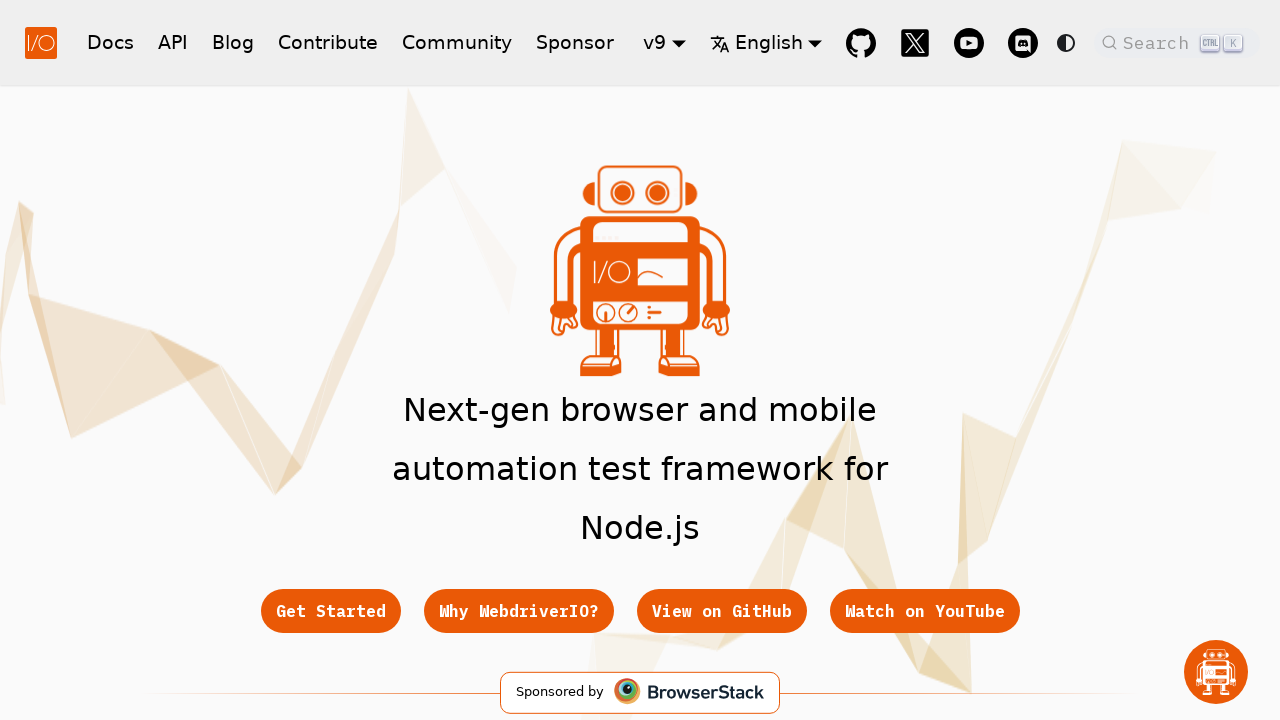

Verified that the dynamically added div is present in the DOM
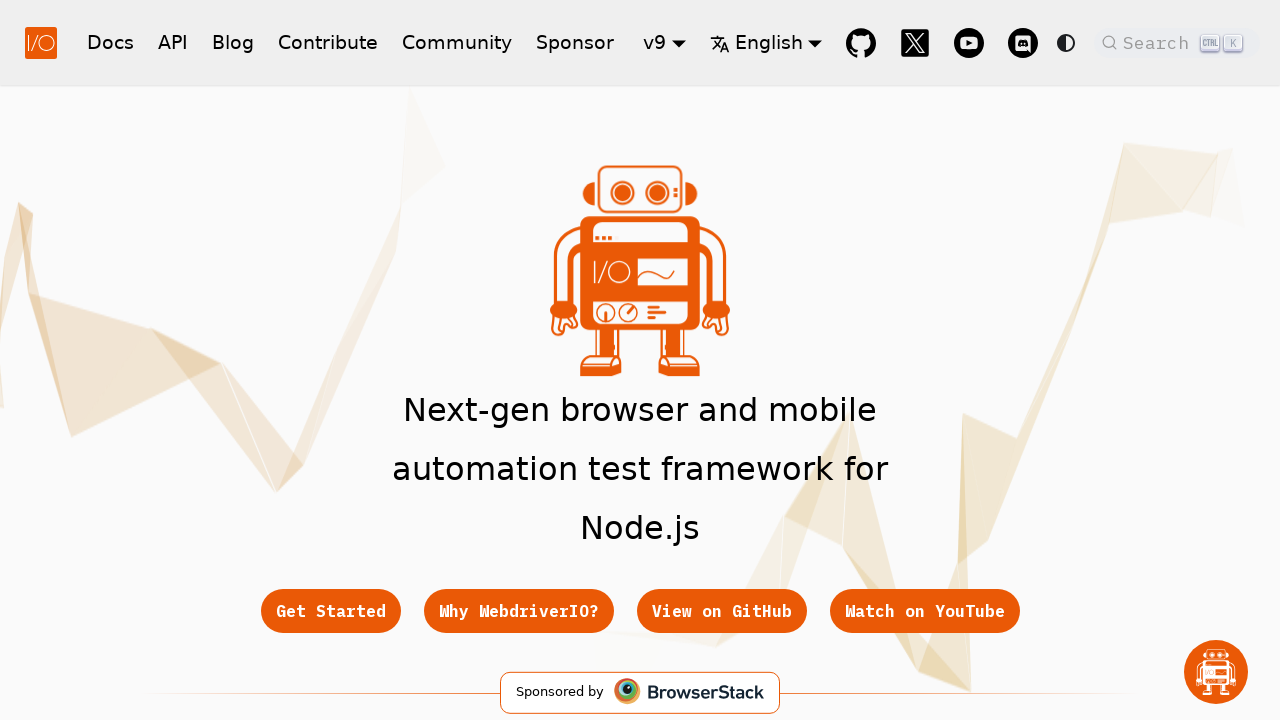

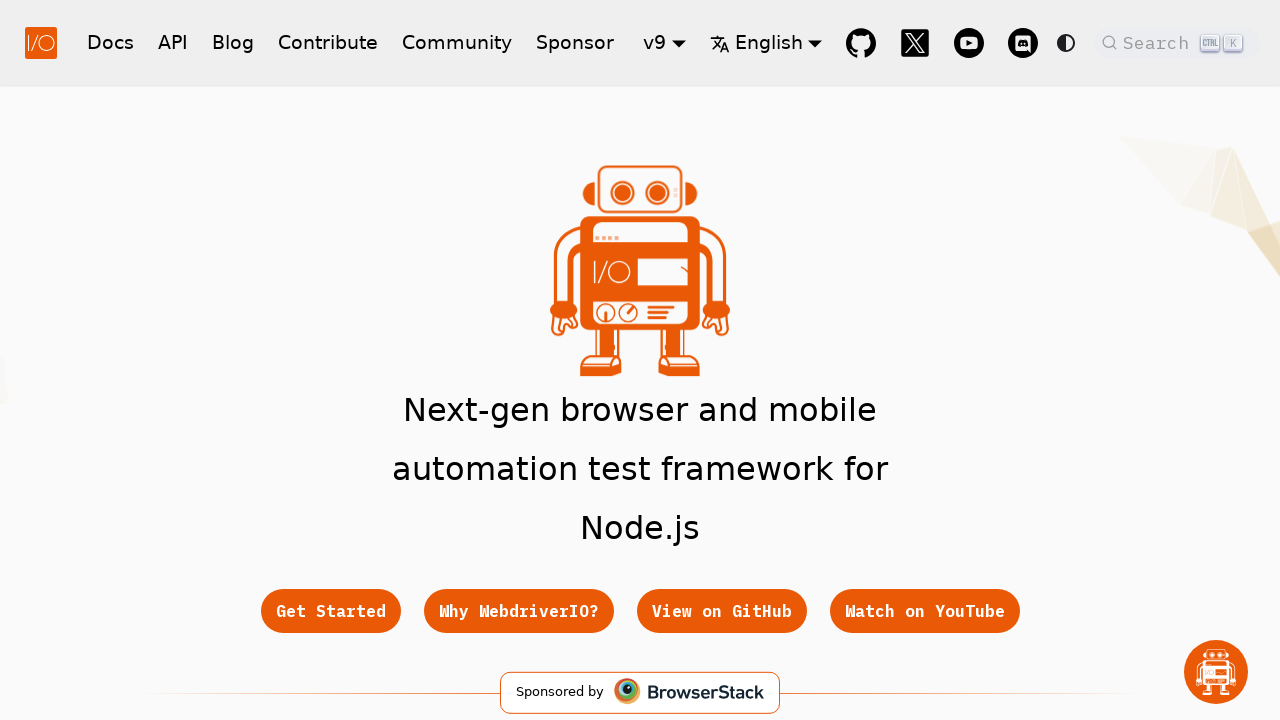